Tests hover functionality on three user images to reveal hidden user information

Starting URL: http://the-internet.herokuapp.com/hovers

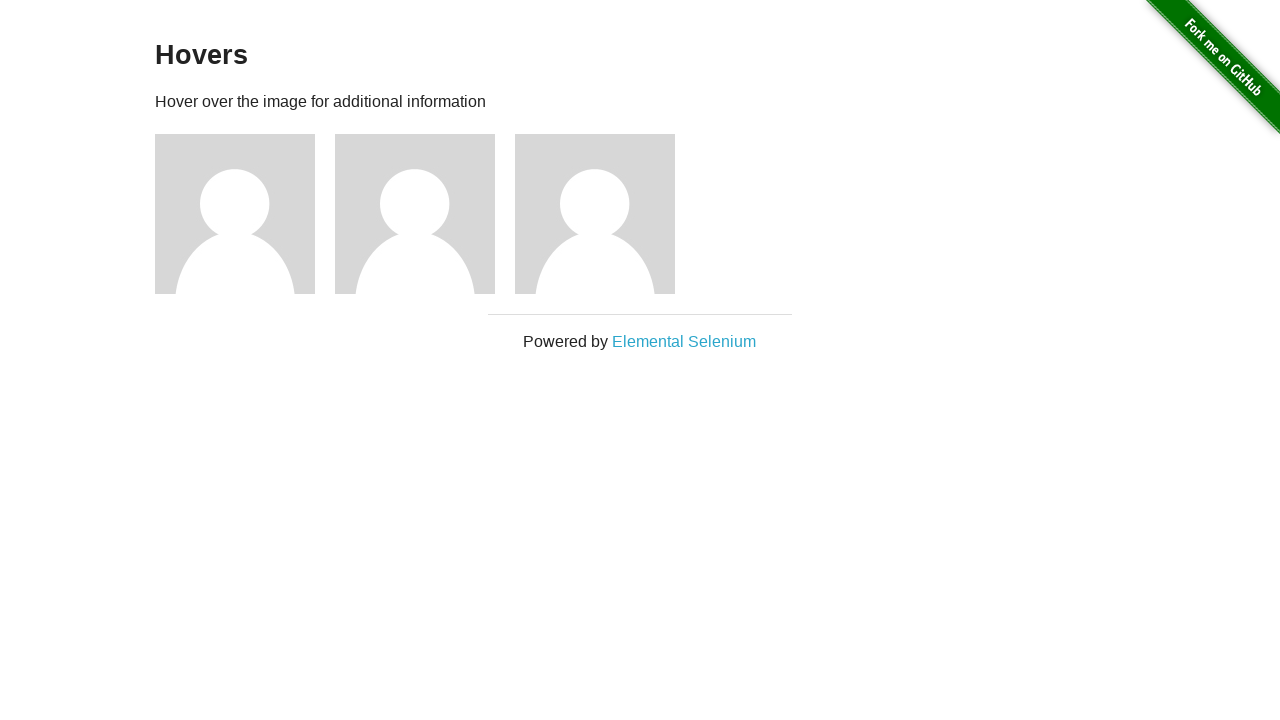

Hovered over first user image to reveal hidden information at (235, 214) on (//div[@class='figure']/img)[1]
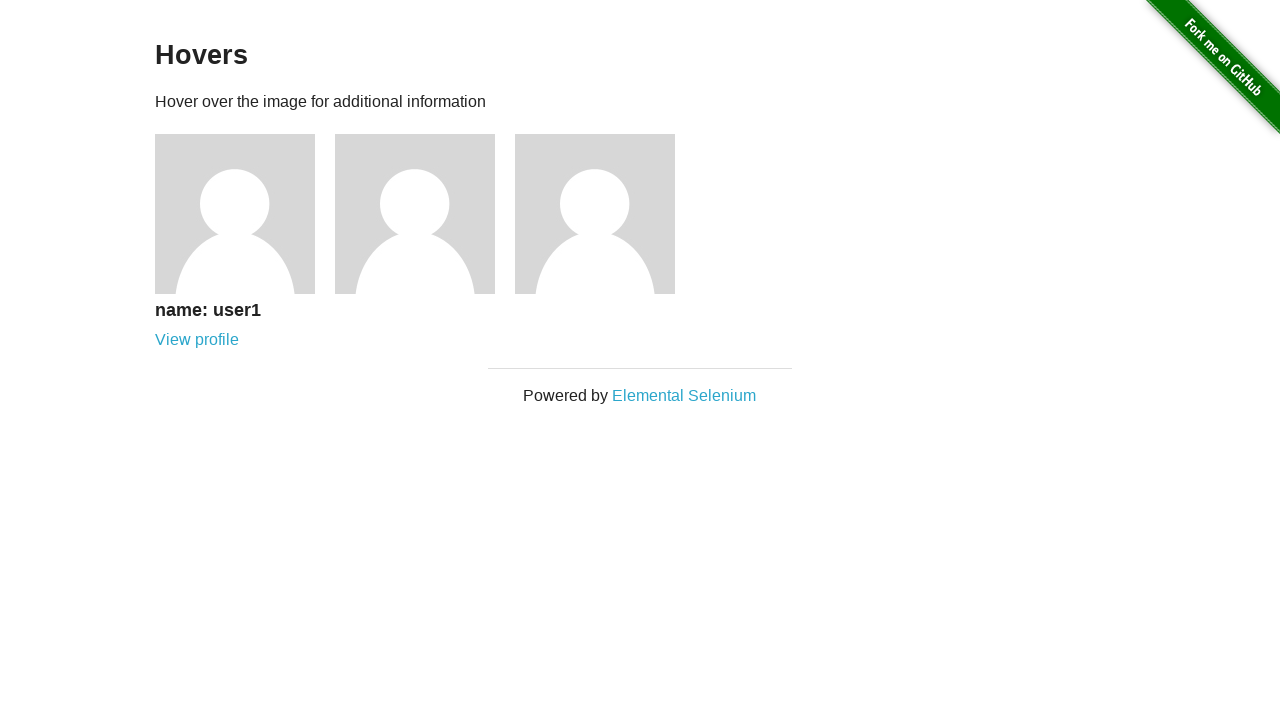

First user information caption became visible
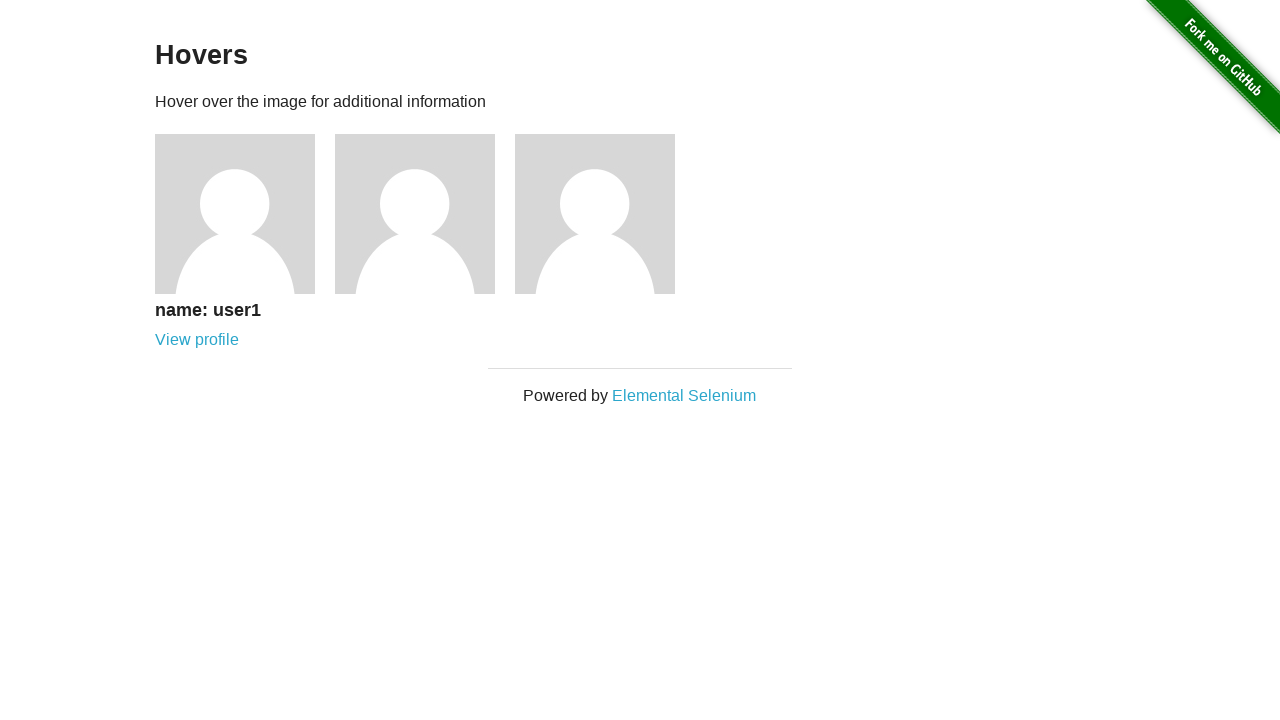

Hovered over second user image to reveal hidden information at (415, 214) on (//div[@class='figure']/img)[2]
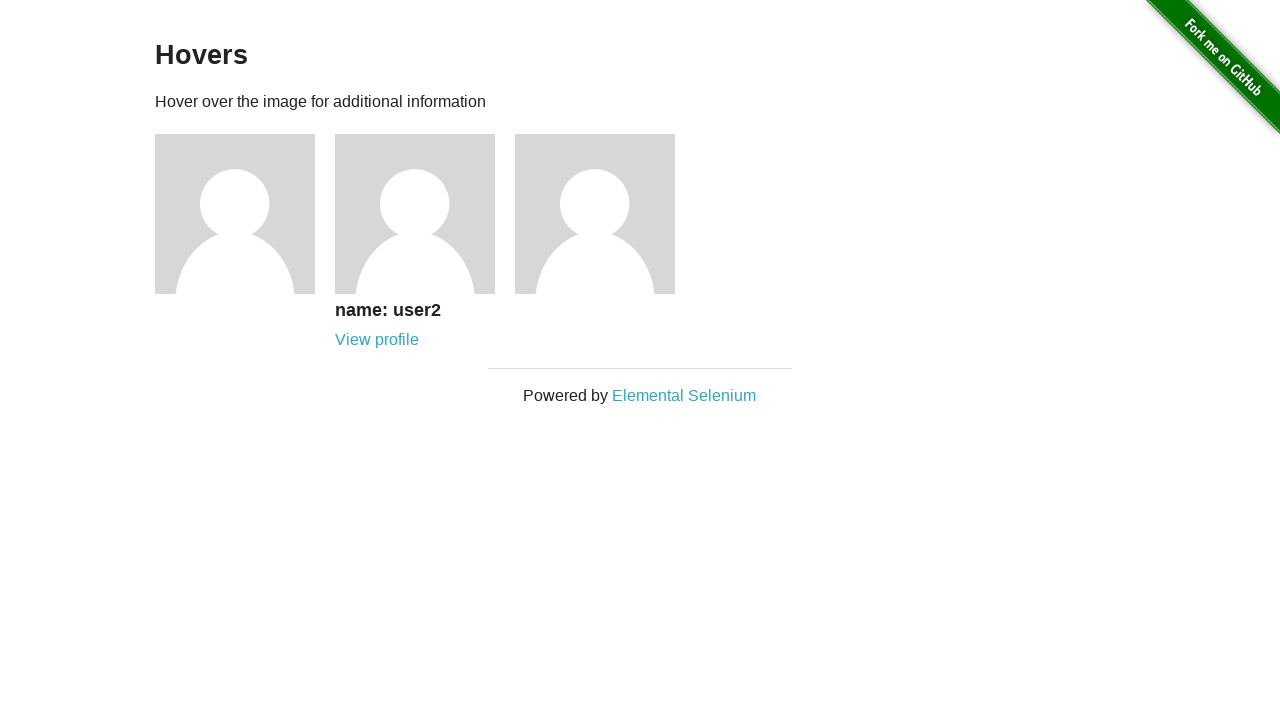

Second user information caption became visible
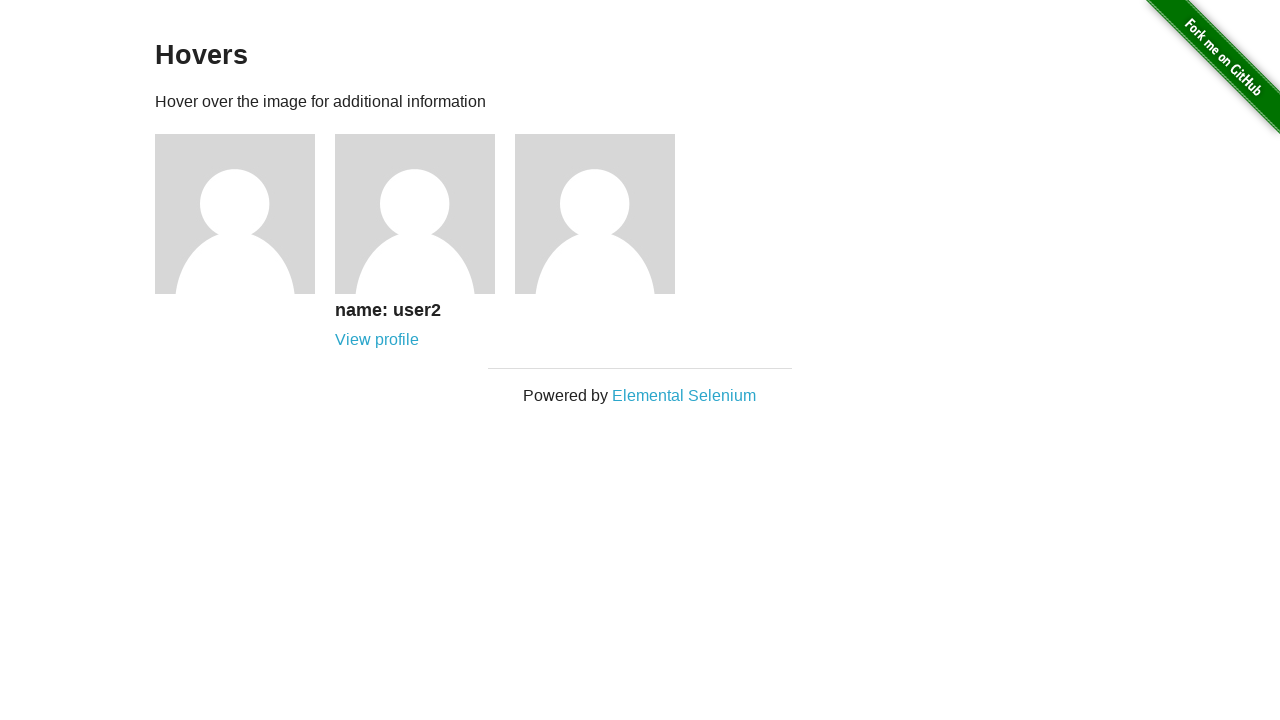

Hovered over third user image to reveal hidden information at (595, 214) on (//div[@class='figure']/img)[3]
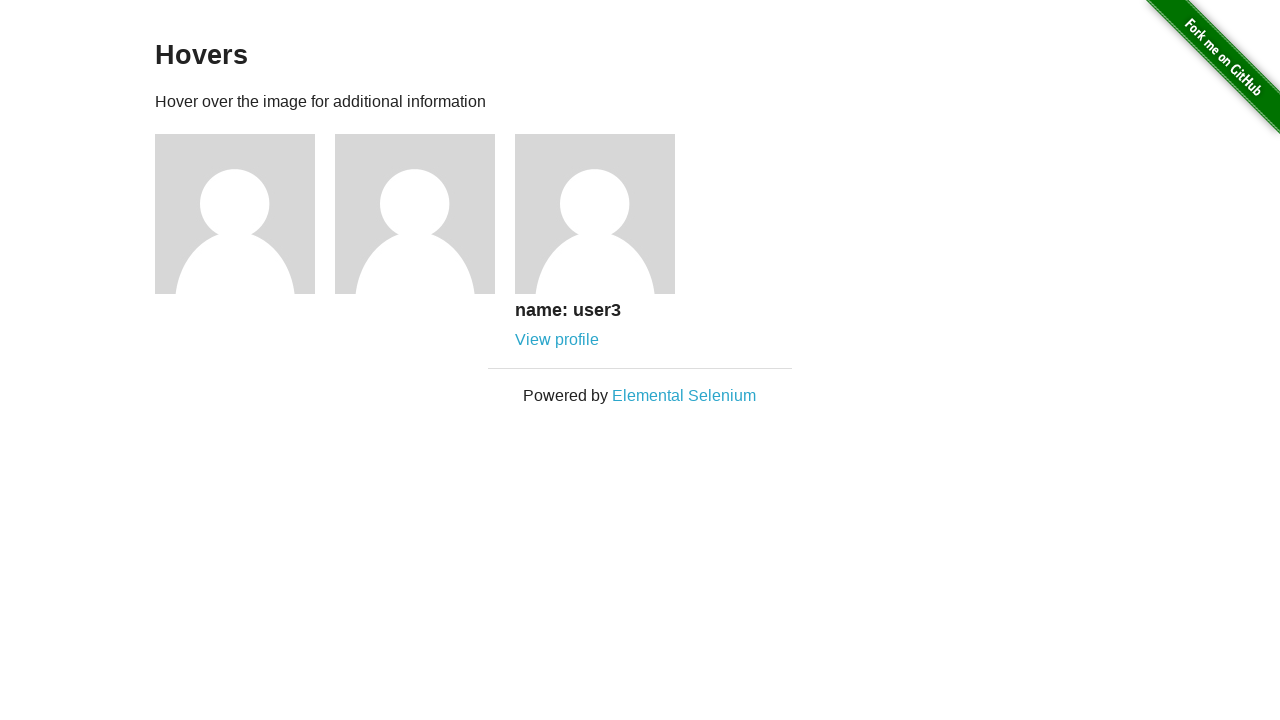

Third user information caption became visible
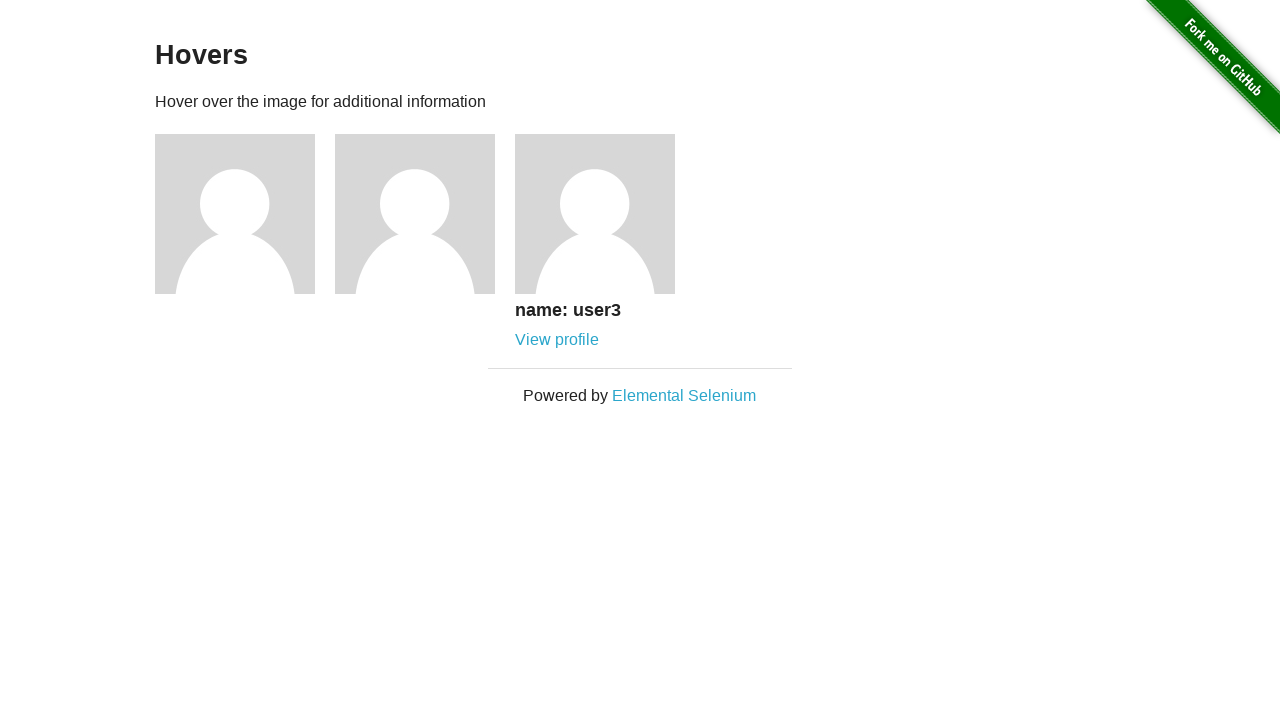

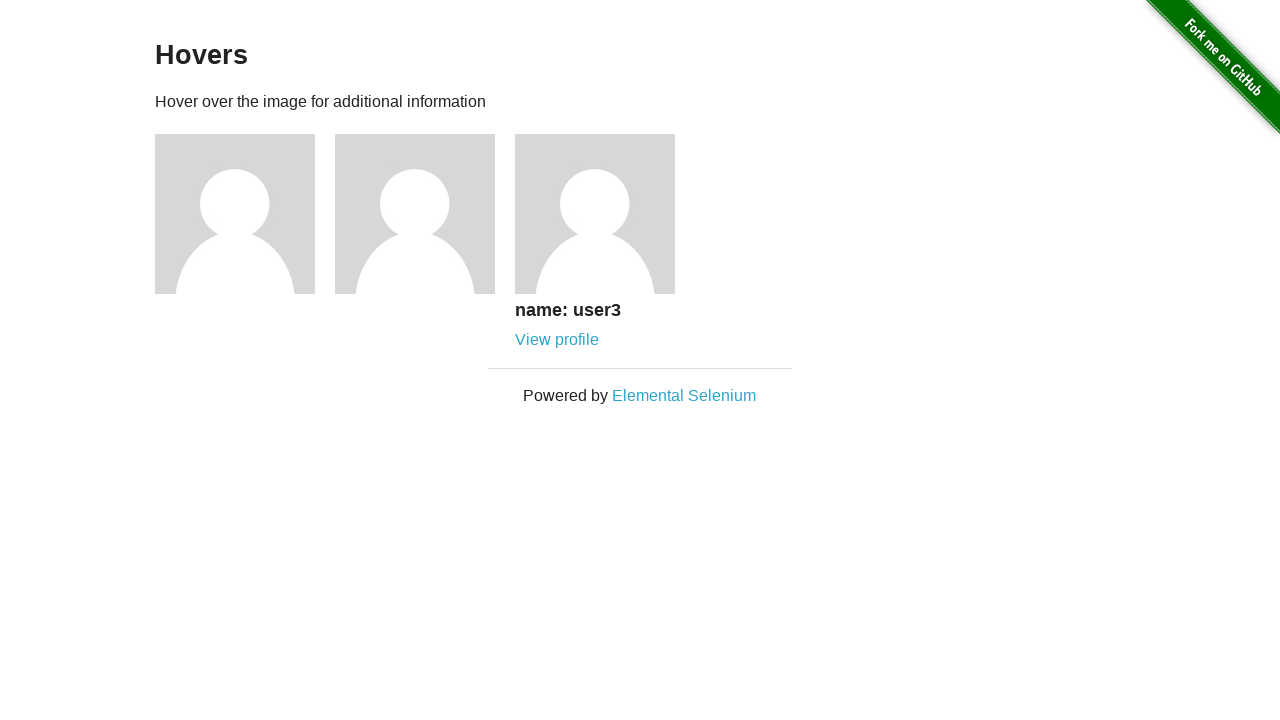